Opens an initial page, then opens a new tab with a different URL, waits for an element to load, and switches back to the original tab

Starting URL: https://kayoanime.com/

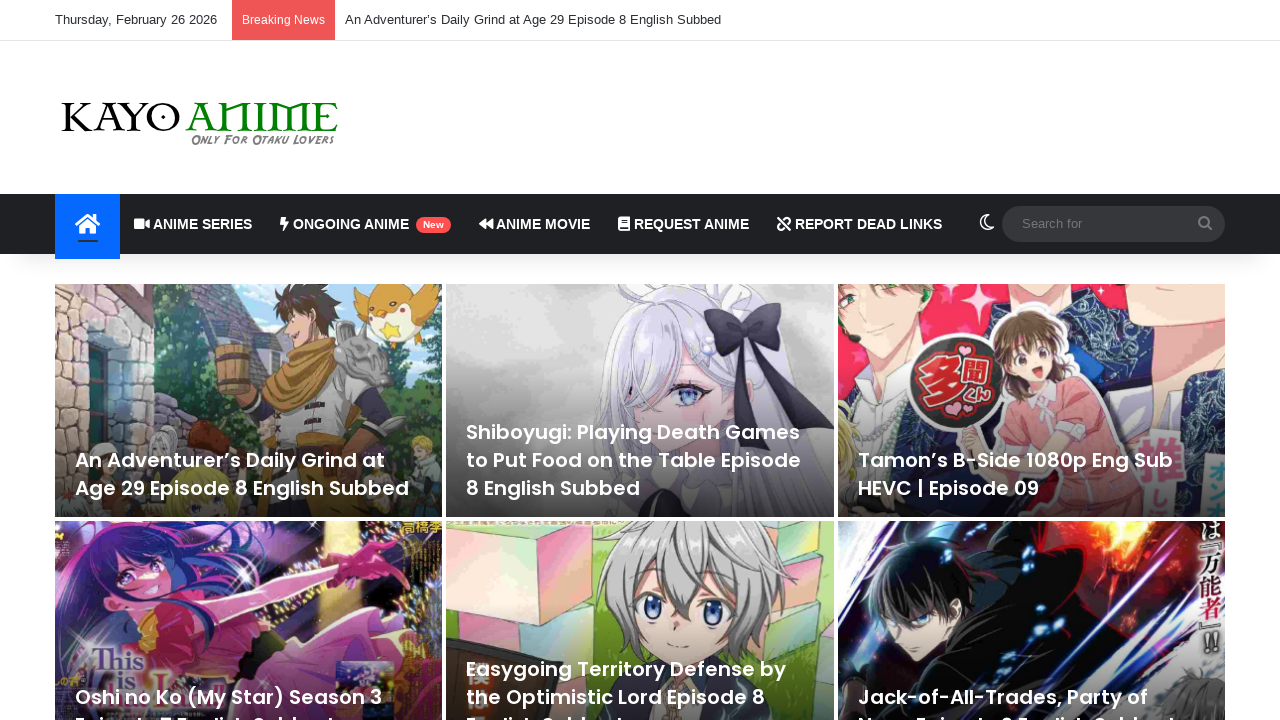

Created a new tab
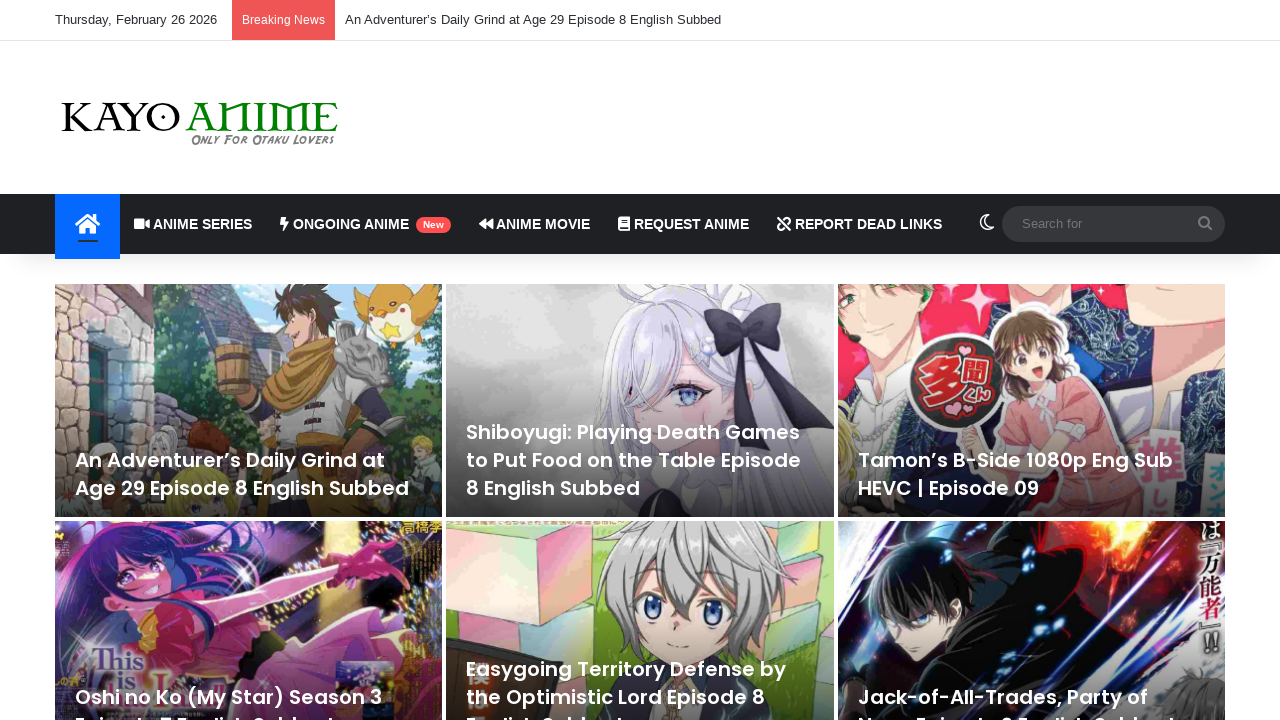

Navigated new tab to https://hianime.nz/home
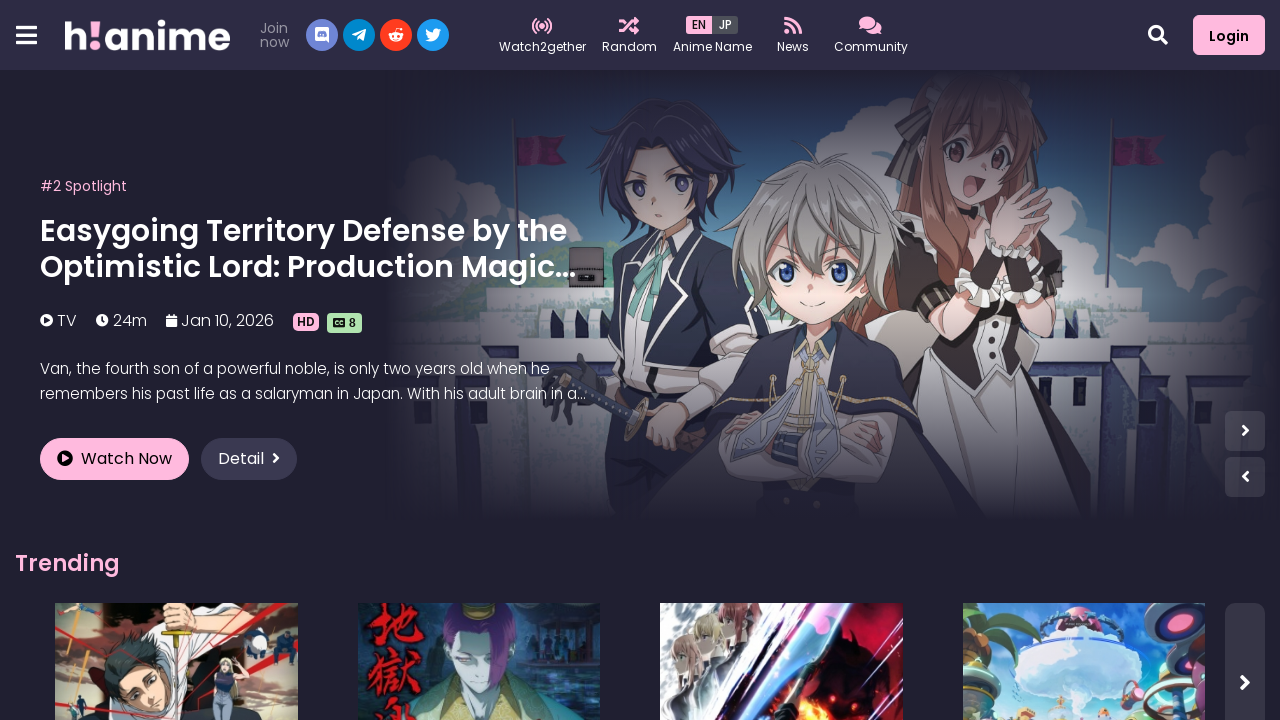

Element #submit not found, continuing anyway
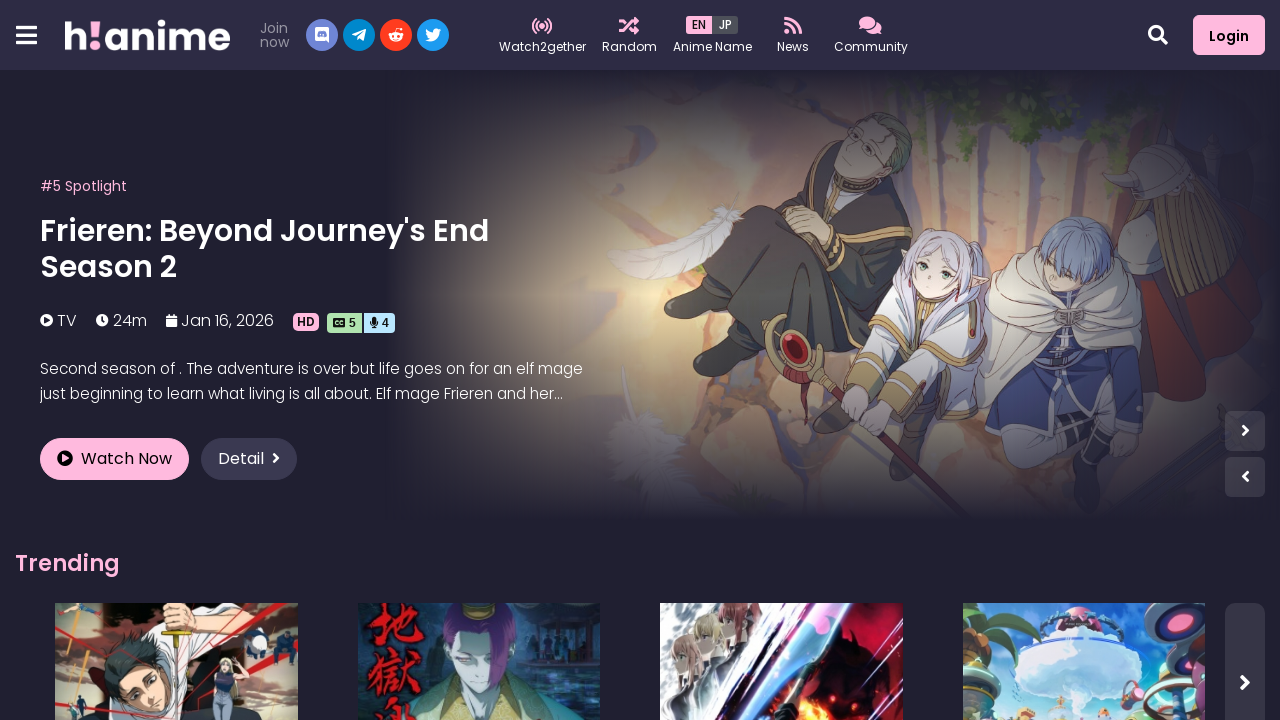

Switched focus back to original tab
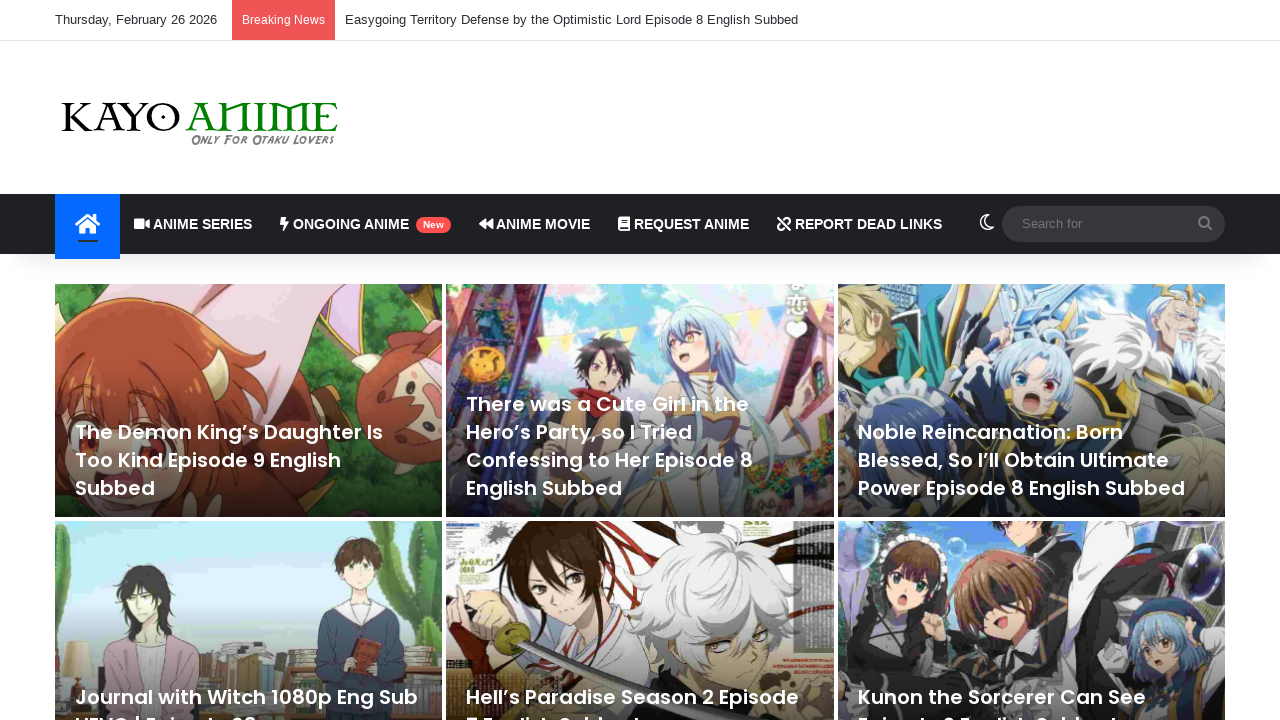

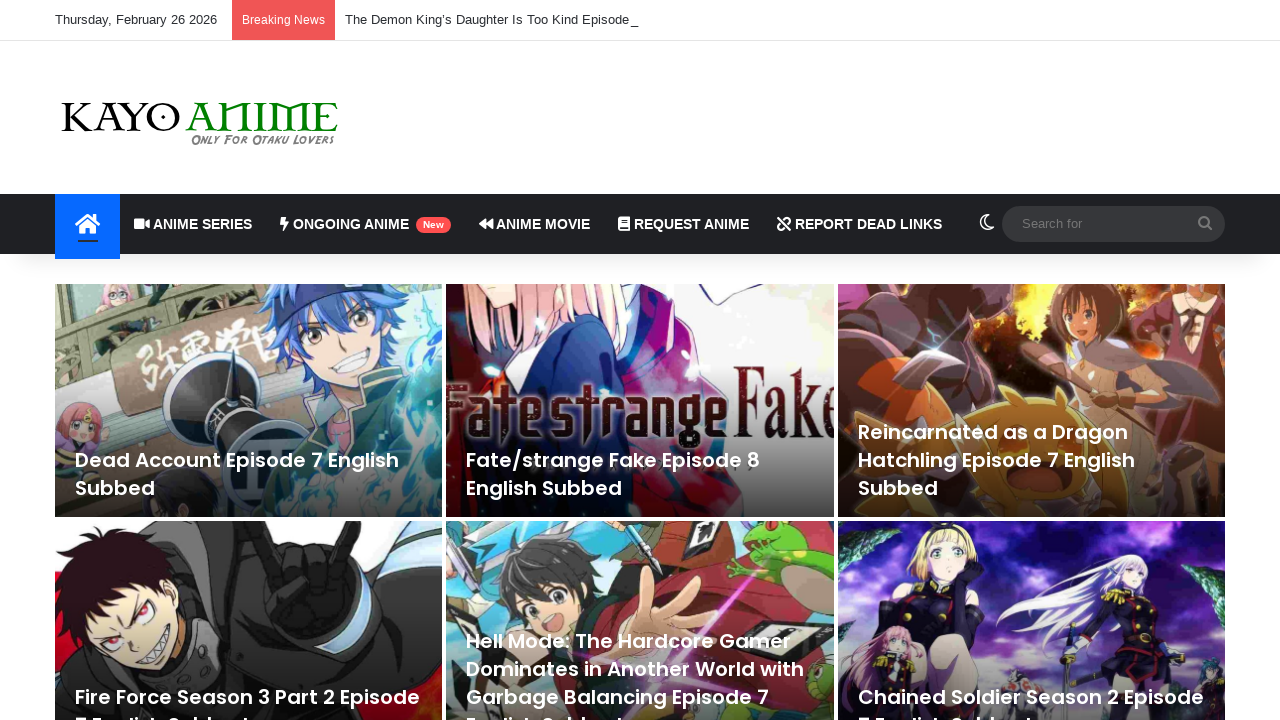